Navigates to the Guvi.in homepage and verifies the page loads successfully

Starting URL: https://www.guvi.in

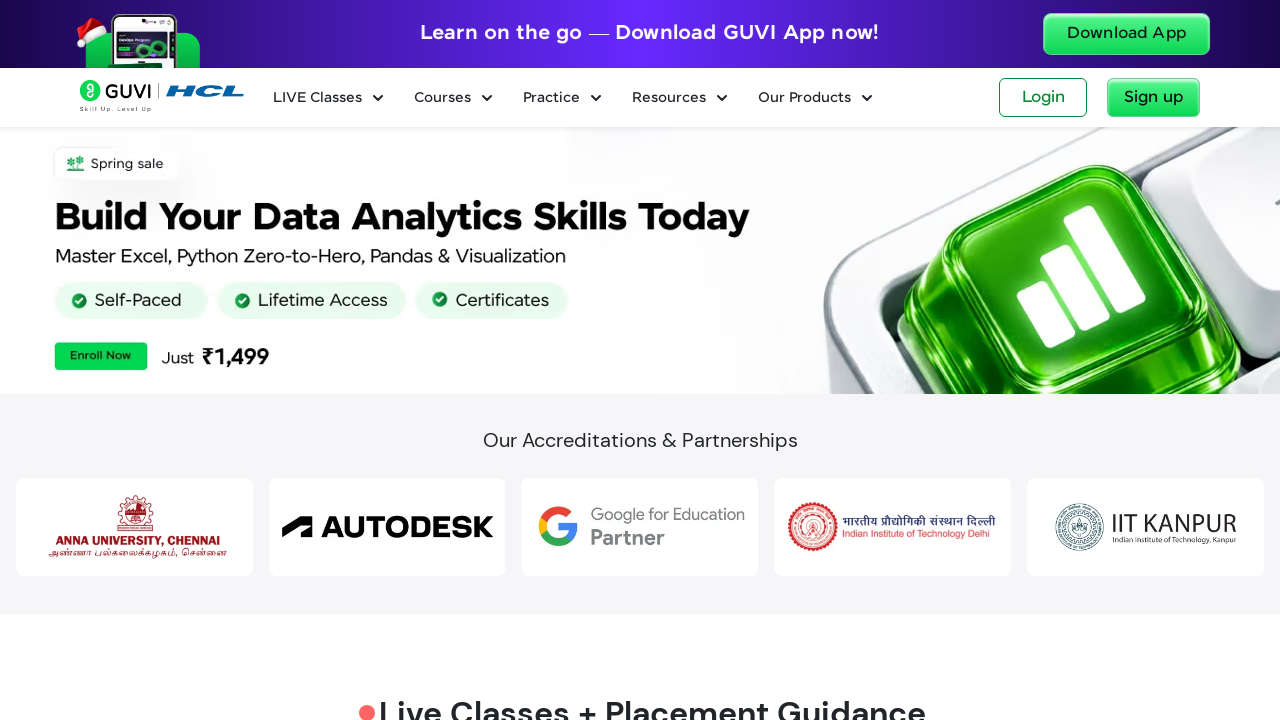

Waited for page DOM to fully load
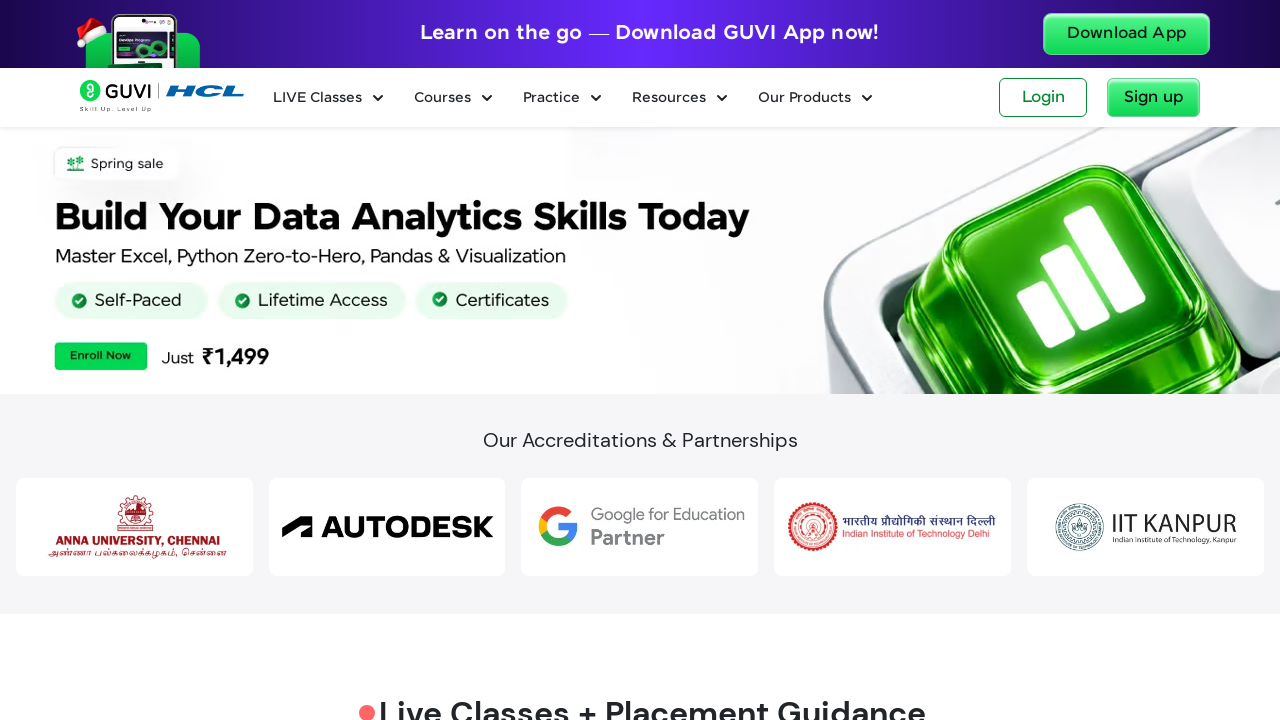

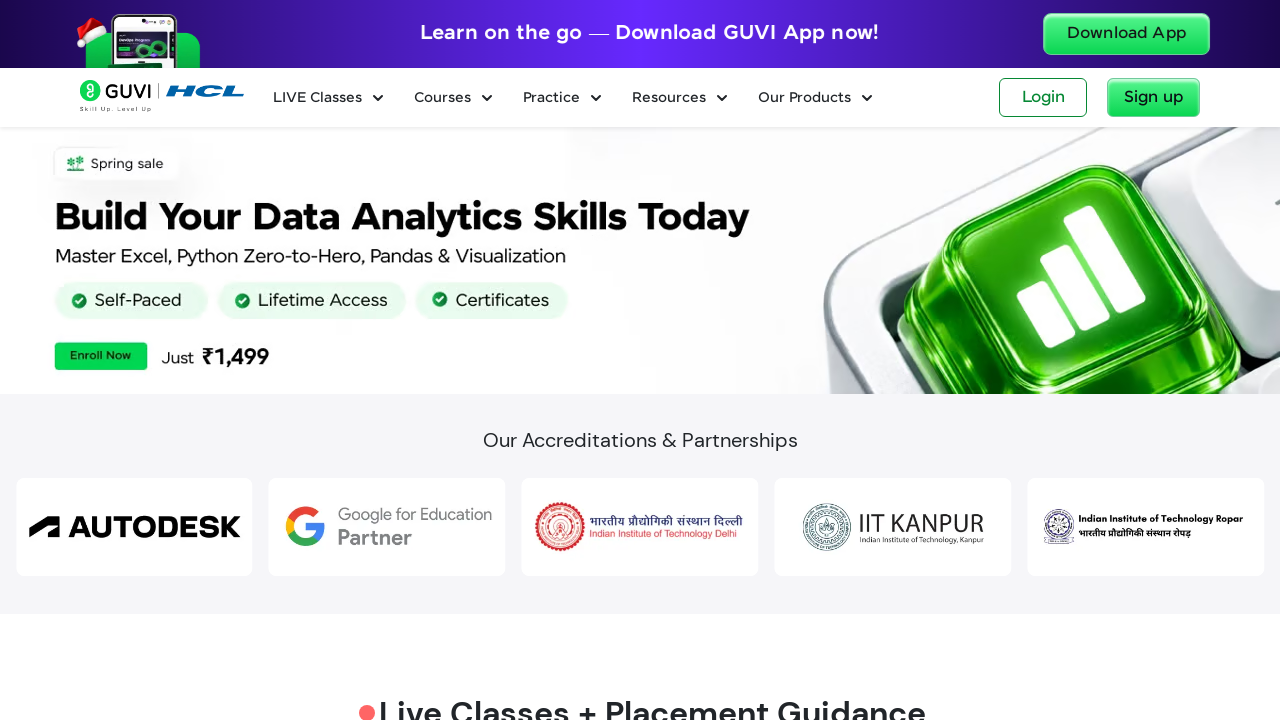